Tests the date picker by verifying it's initially empty and then entering today's date

Starting URL: https://bonigarcia.dev/selenium-webdriver-java/web-form.html

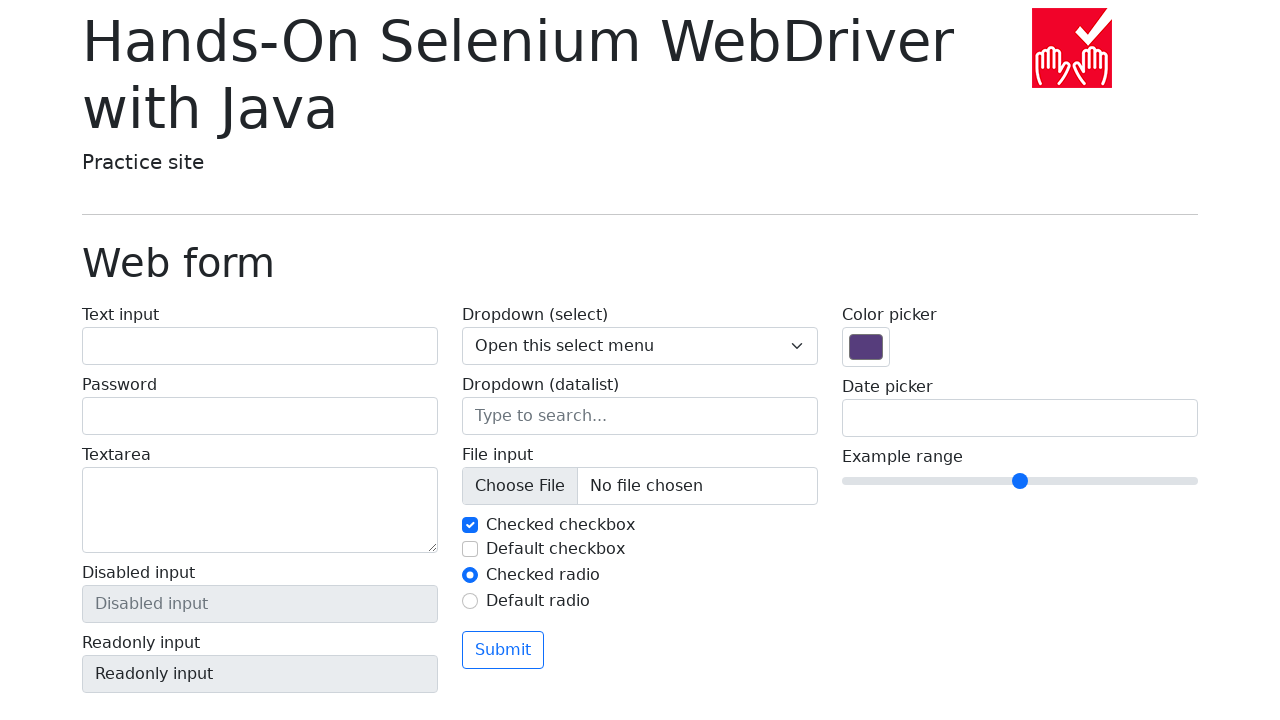

Navigated to web form page
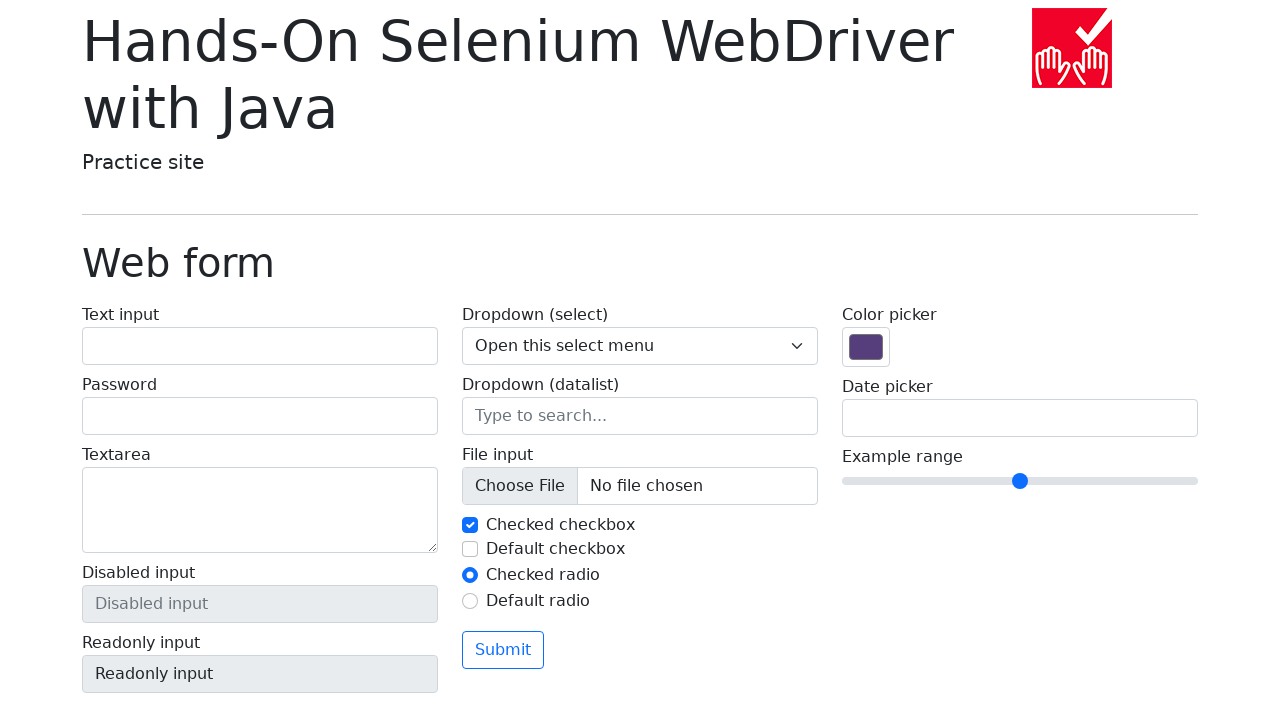

Located the date picker input field
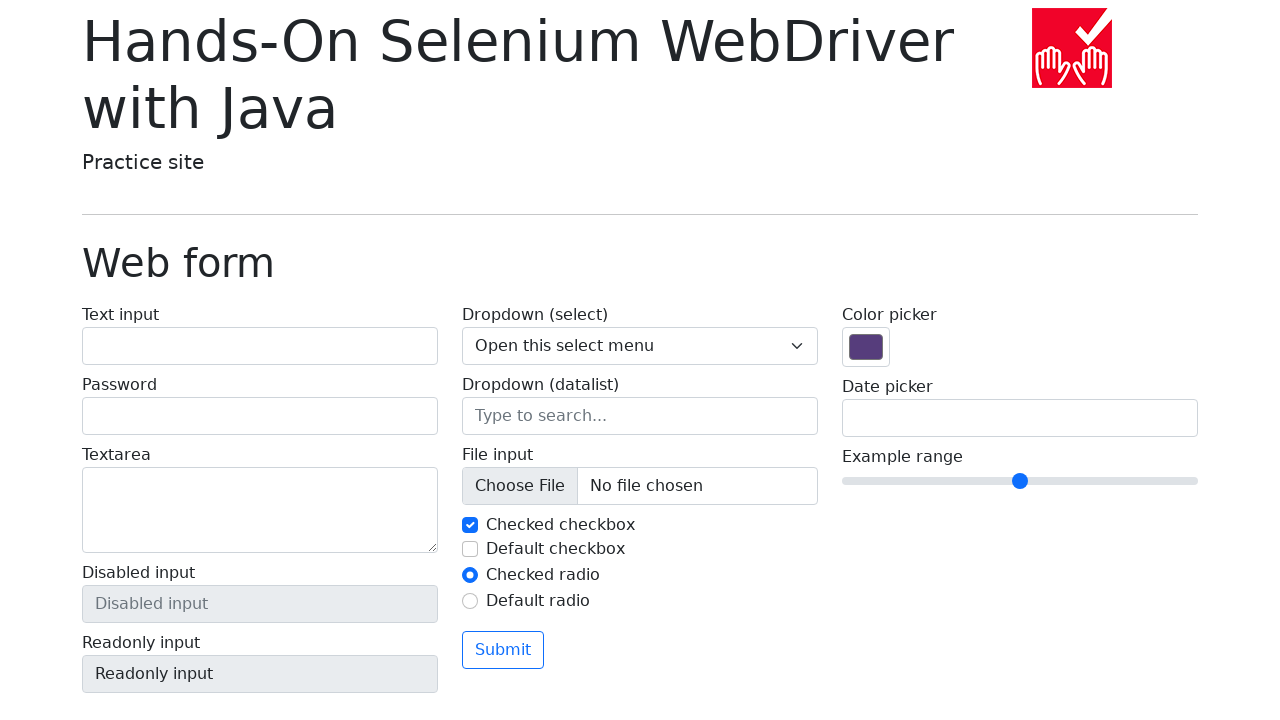

Retrieved initial value from date picker
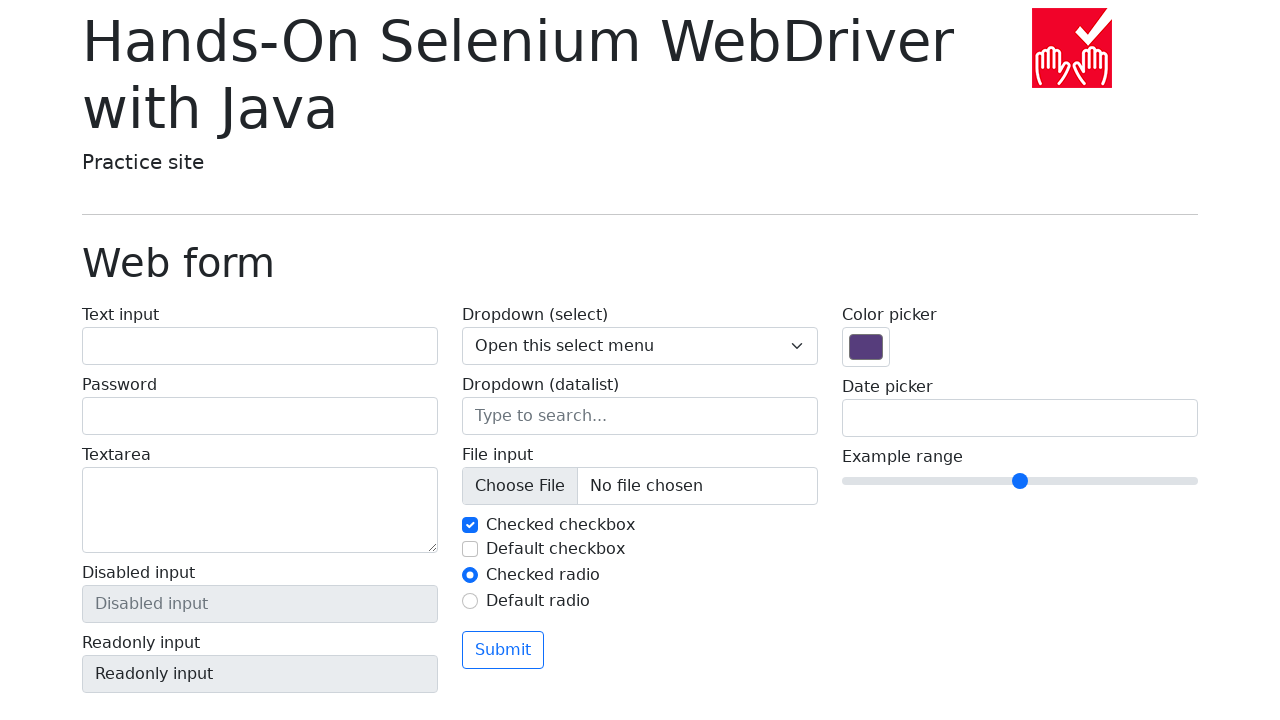

Verified date picker is initially empty
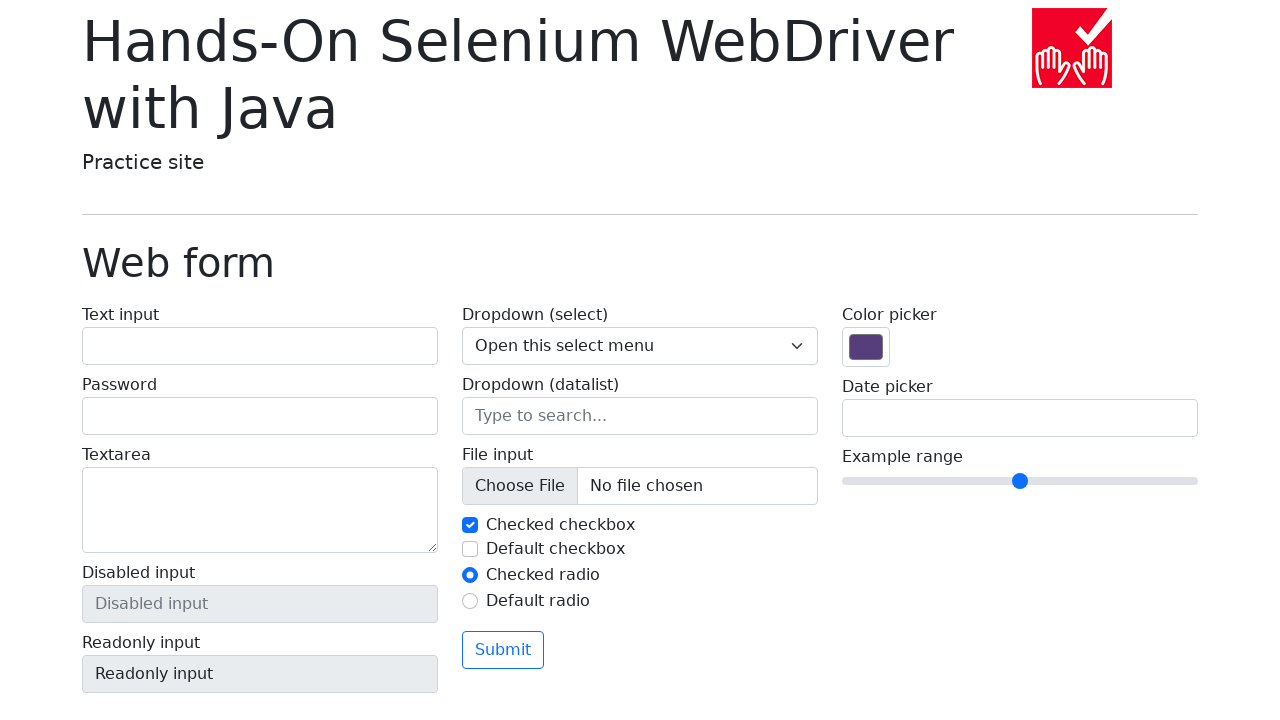

Generated today's date: 03/03/2026
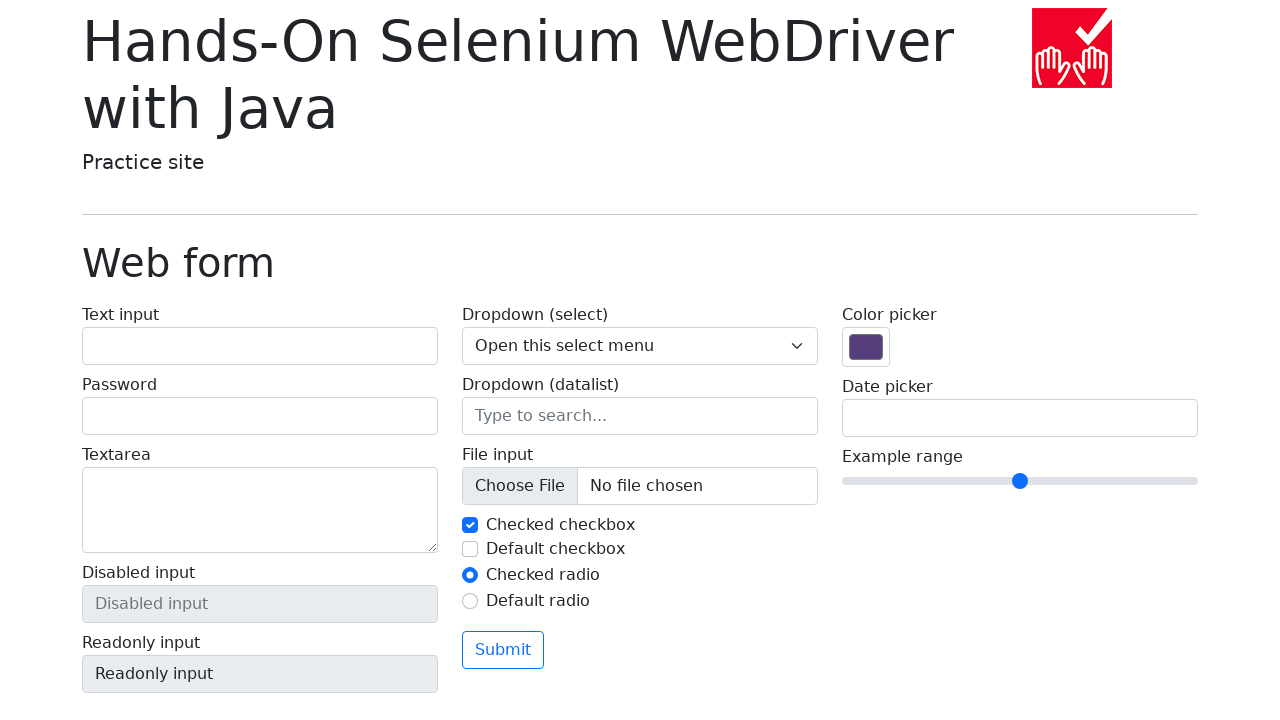

Filled date picker with today's date: 03/03/2026 on input[name='my-date']
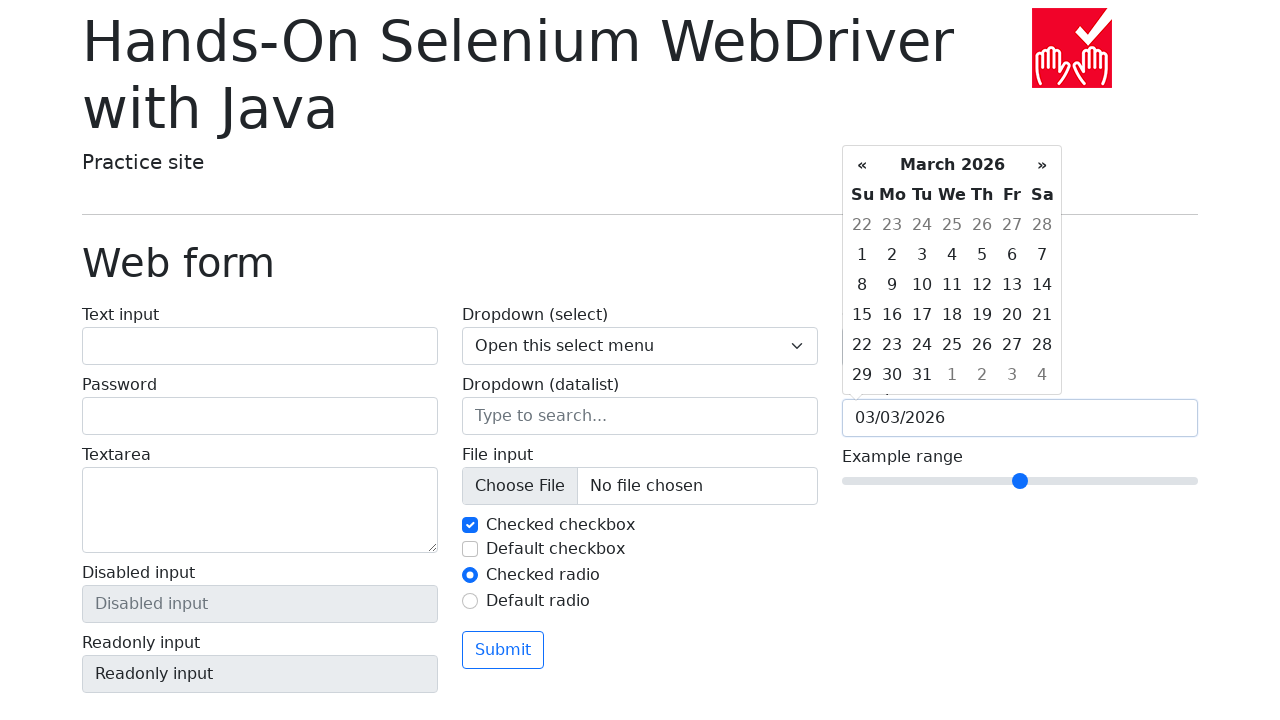

Retrieved entered date value from date picker
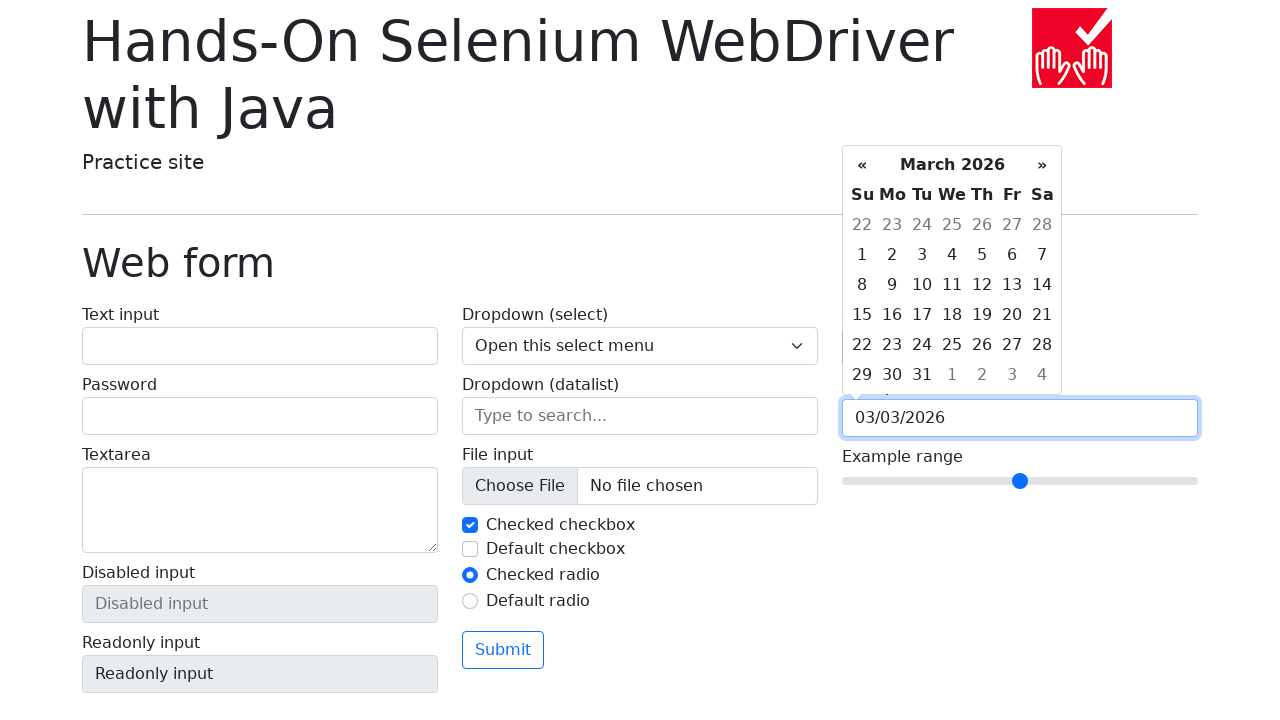

Verified date picker contains the correct date: 03/03/2026
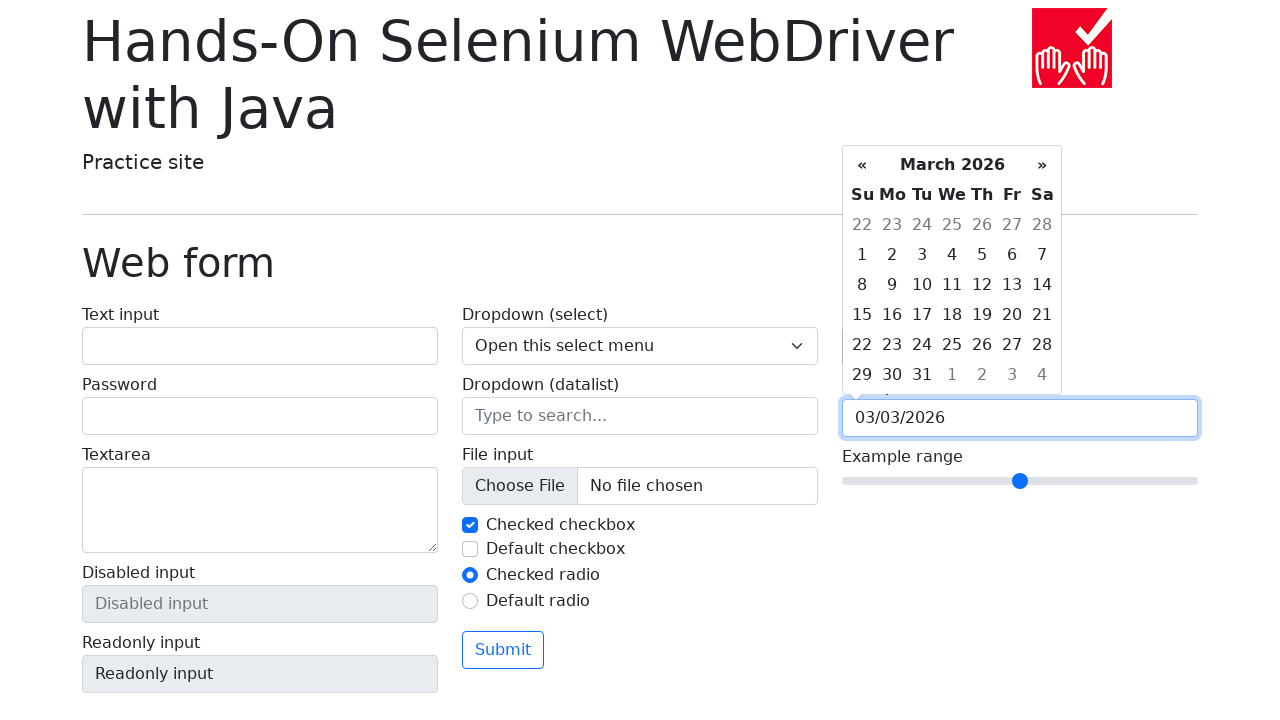

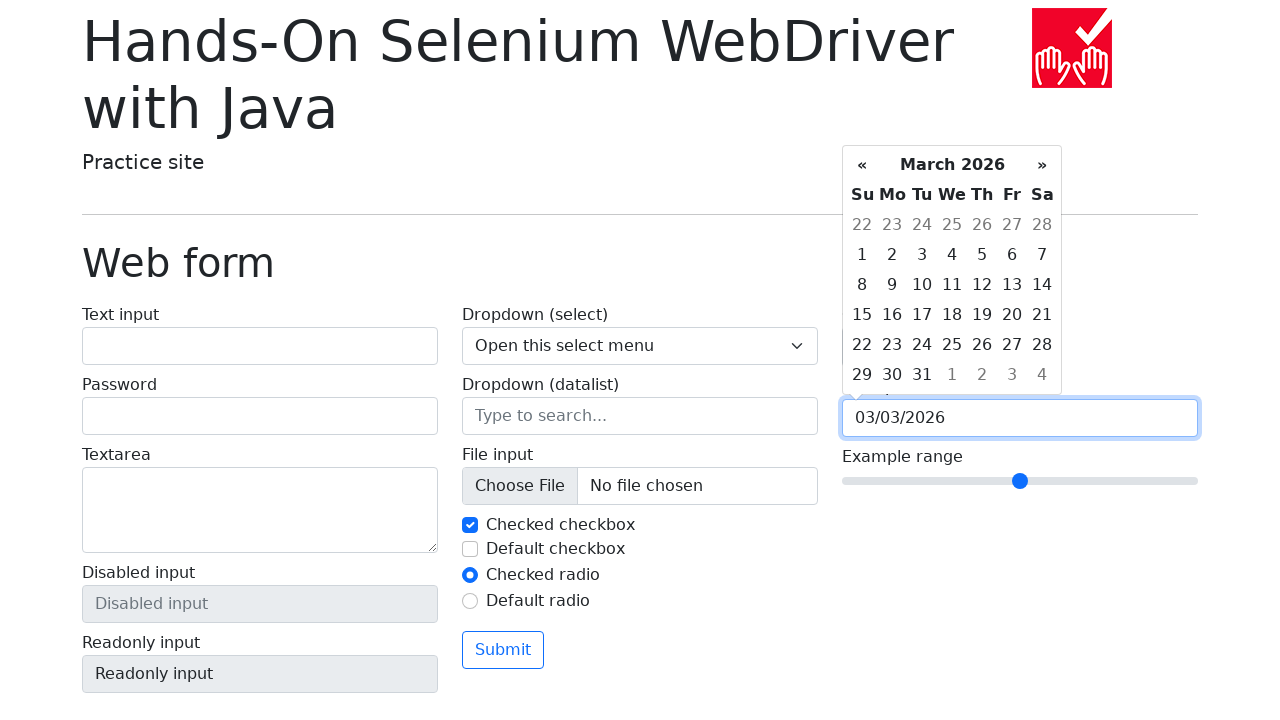